Tests adding multiple specific products (Brocolli and Beetroot) to the shopping cart by iterating through product listings and clicking "ADD TO CART" for matching items.

Starting URL: https://rahulshettyacademy.com/seleniumPractise/

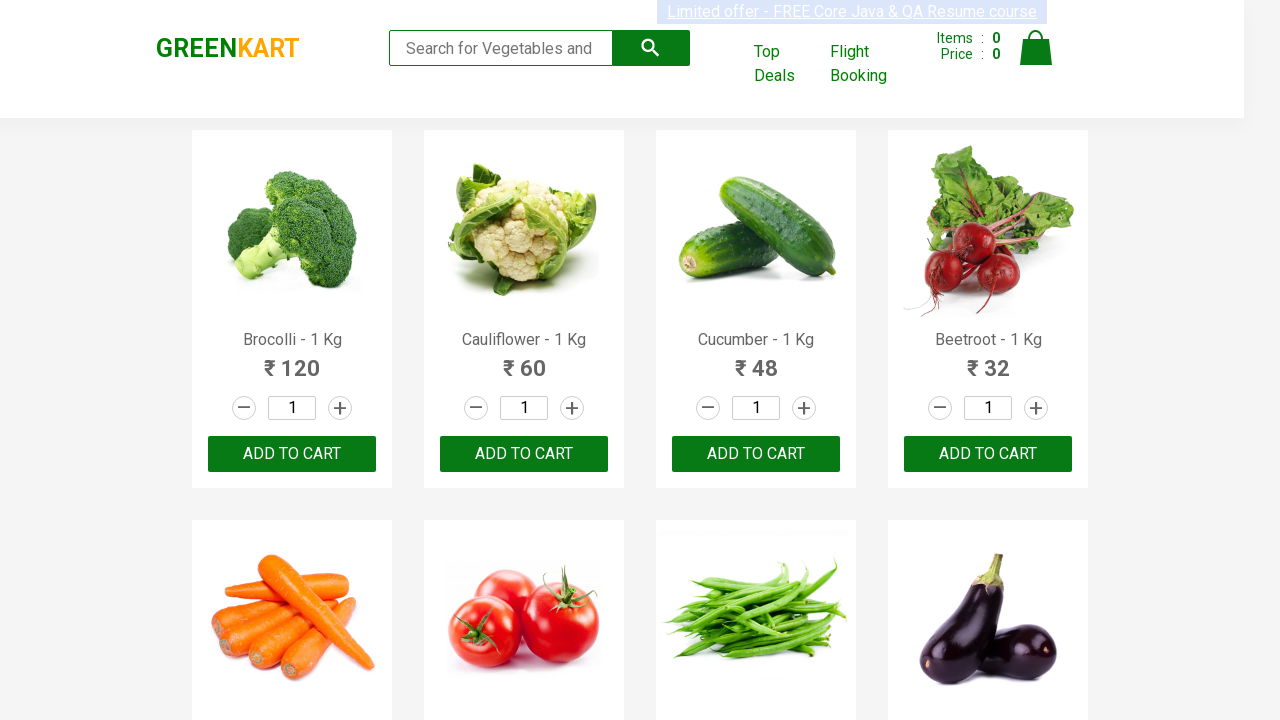

Waited for product listings to load
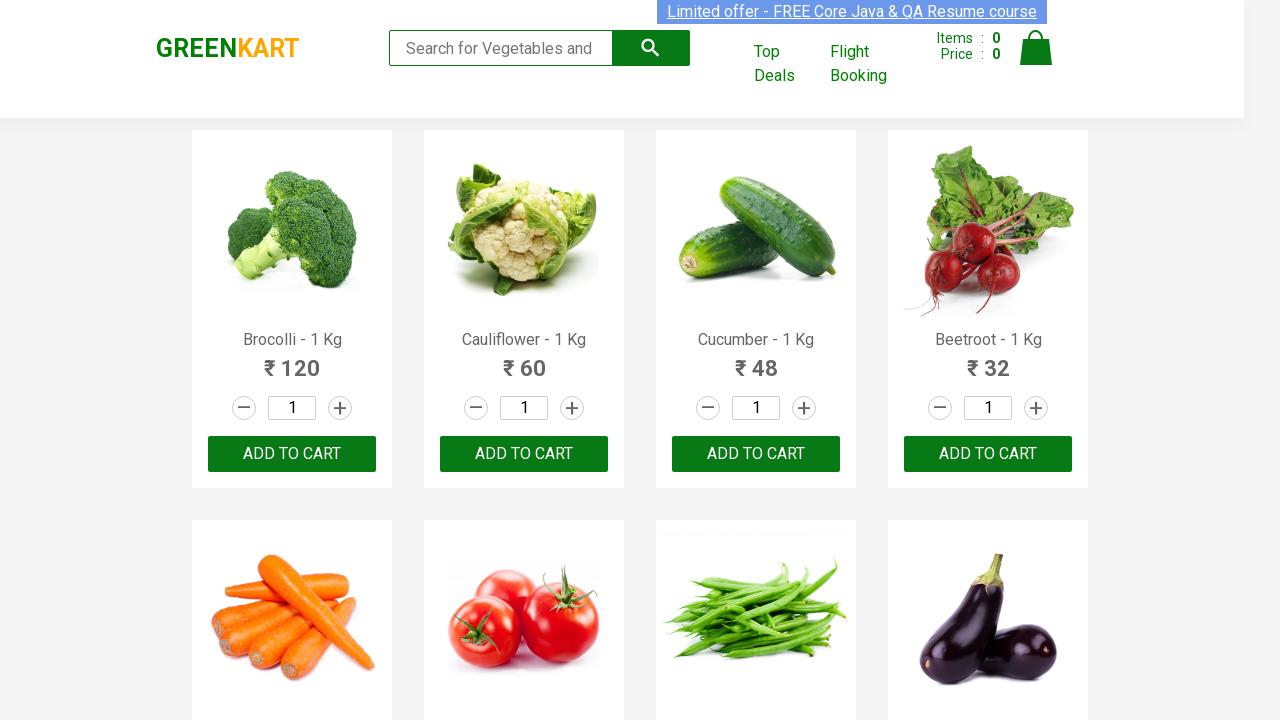

Retrieved all product elements from the page
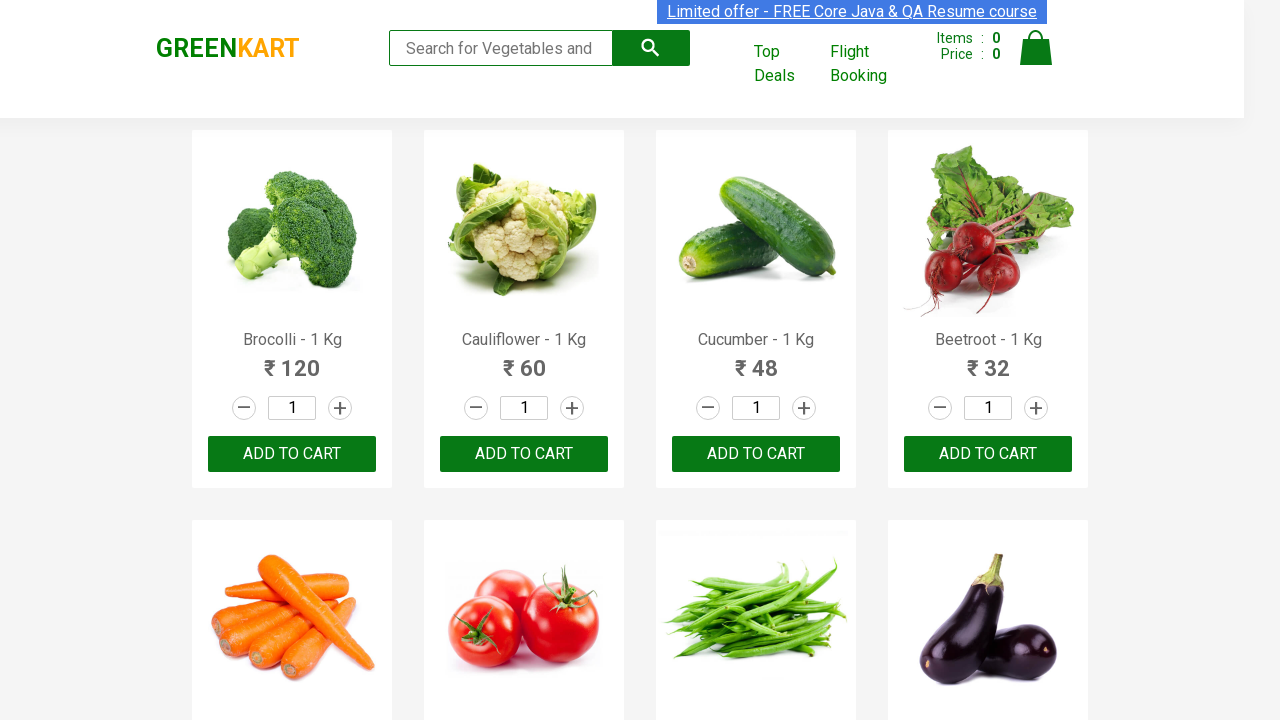

Clicked 'ADD TO CART' button for Brocolli - 1 Kg at (292, 454) on xpath=//button[text()='ADD TO CART'] >> nth=0
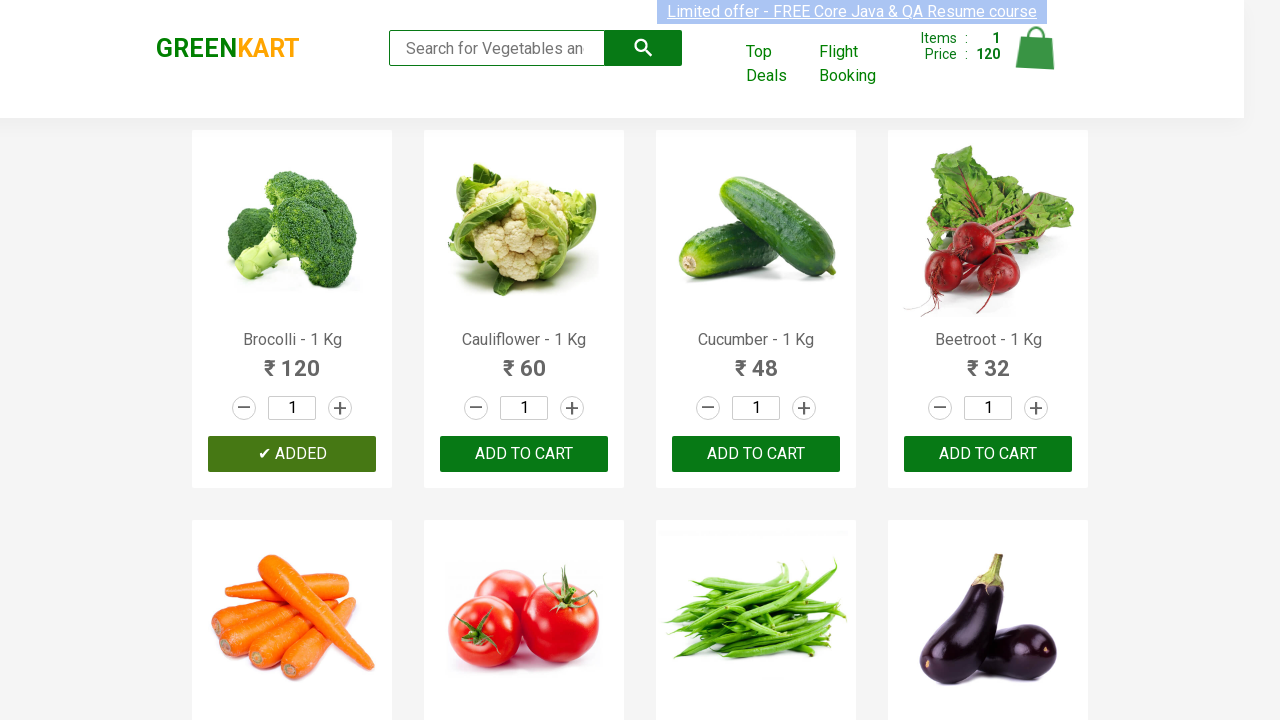

Waited 500ms for cart to update after adding Brocolli - 1 Kg
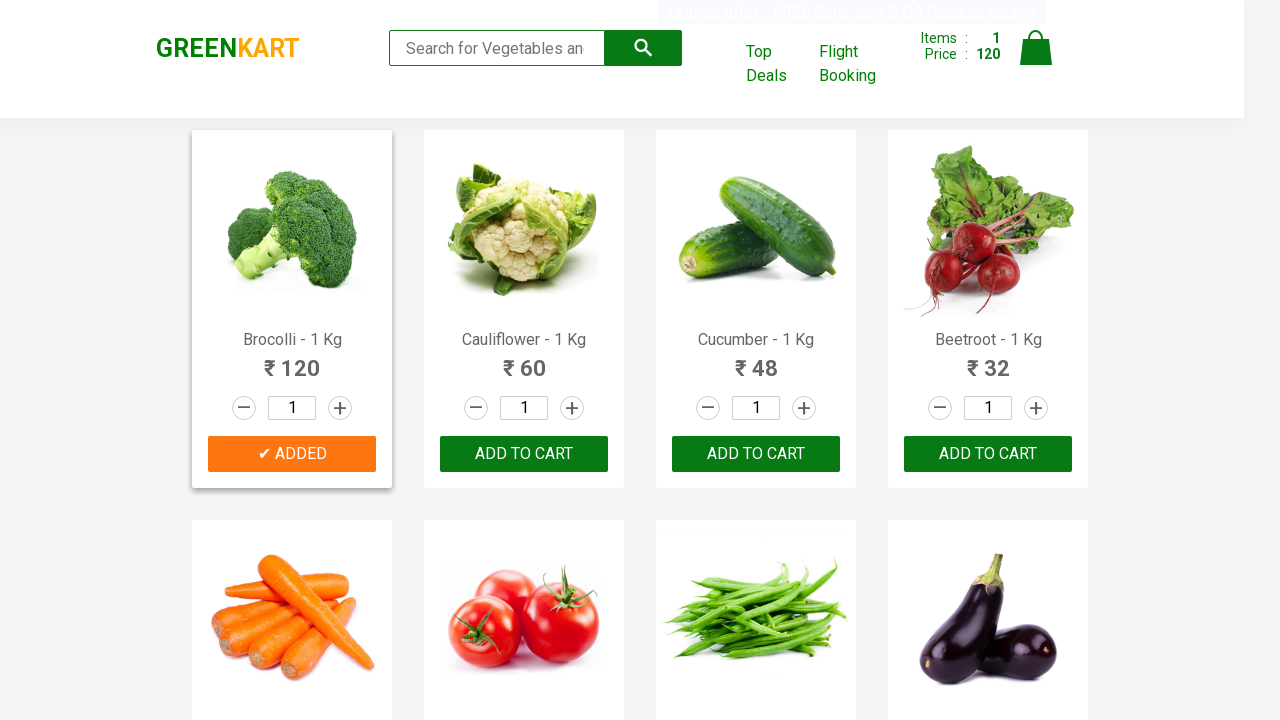

Clicked 'ADD TO CART' button for Beetroot - 1 Kg at (292, 360) on xpath=//button[text()='ADD TO CART'] >> nth=3
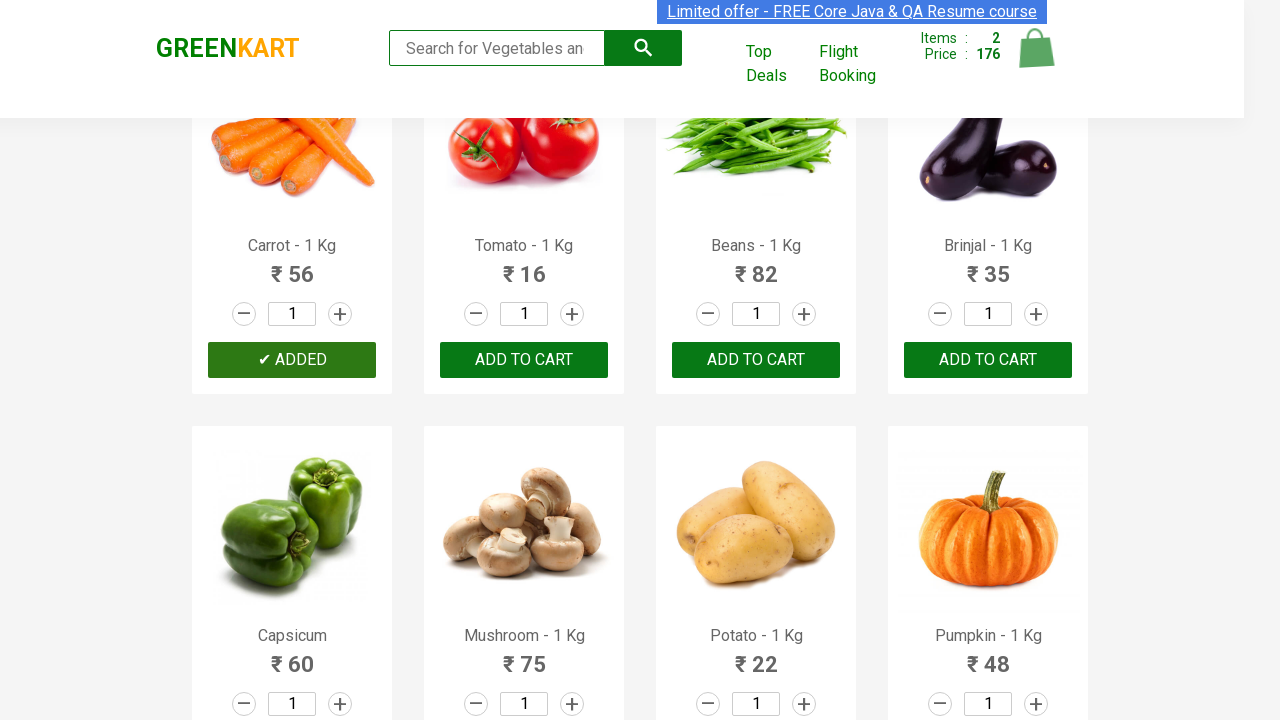

Waited 500ms for cart to update after adding Beetroot - 1 Kg
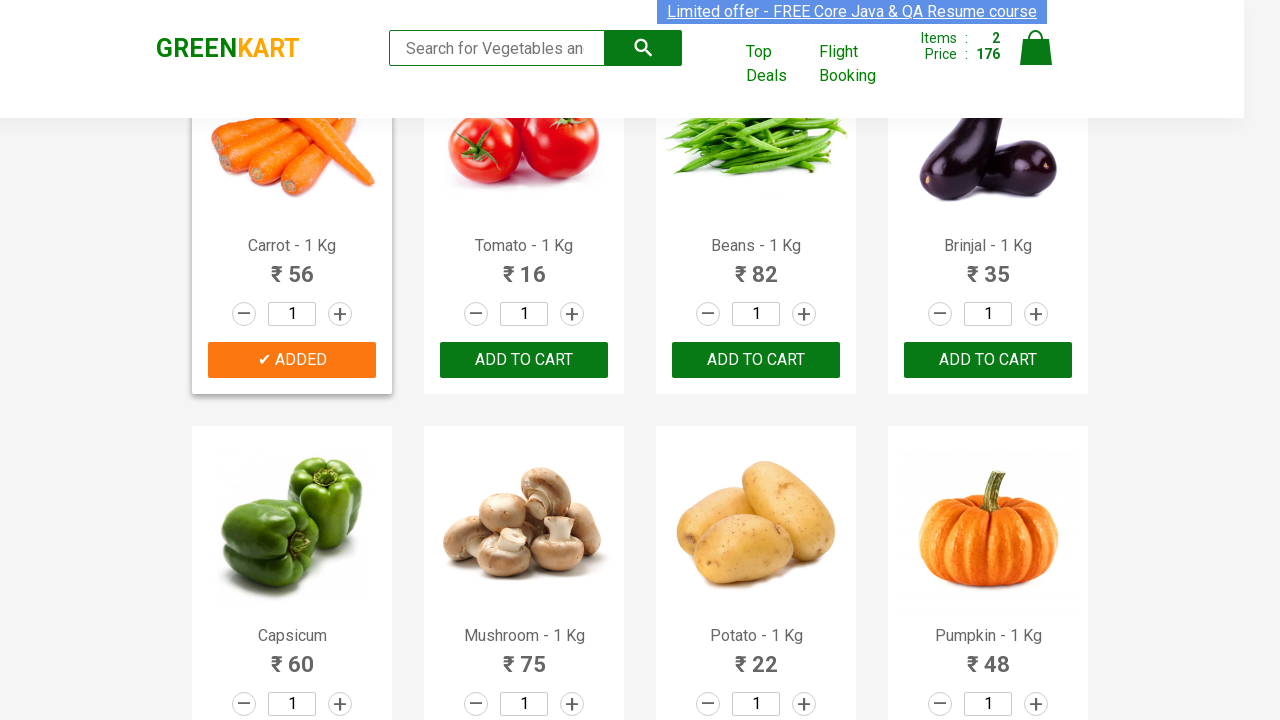

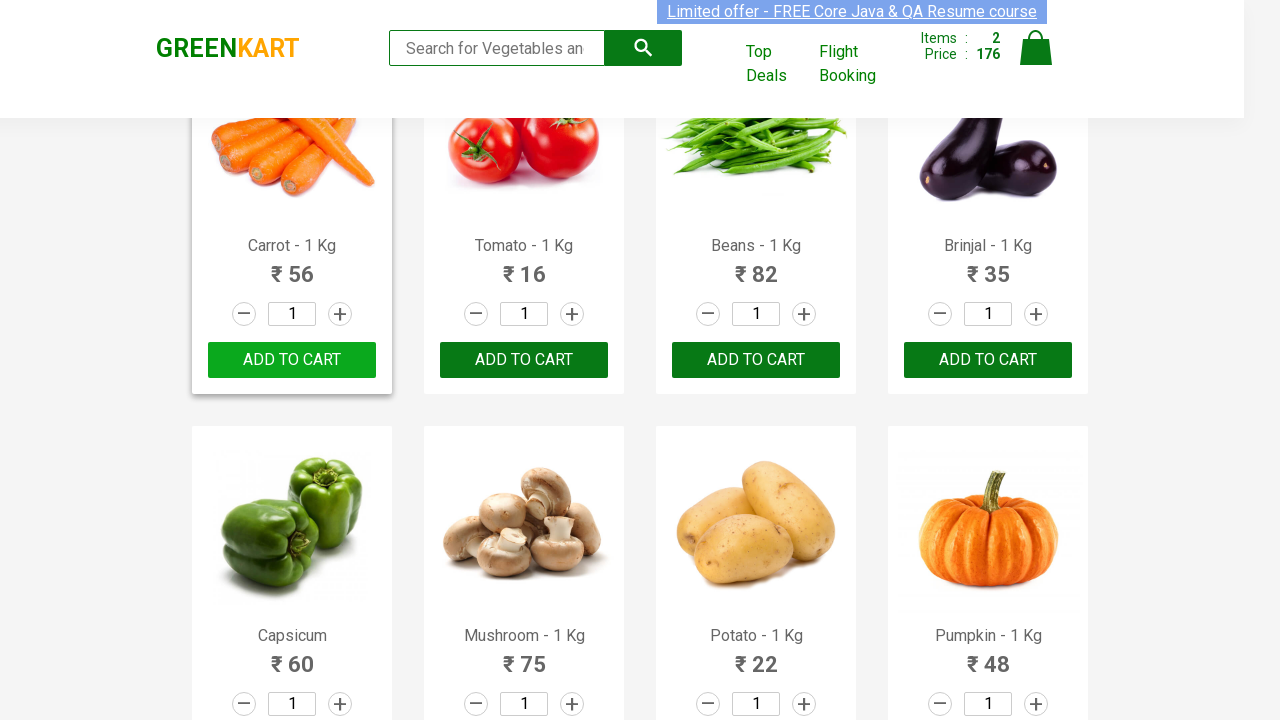